Tests right-click context menu functionality by right-clicking an element and selecting a menu option

Starting URL: http://swisnl.github.io/jQuery-contextMenu/demo.html

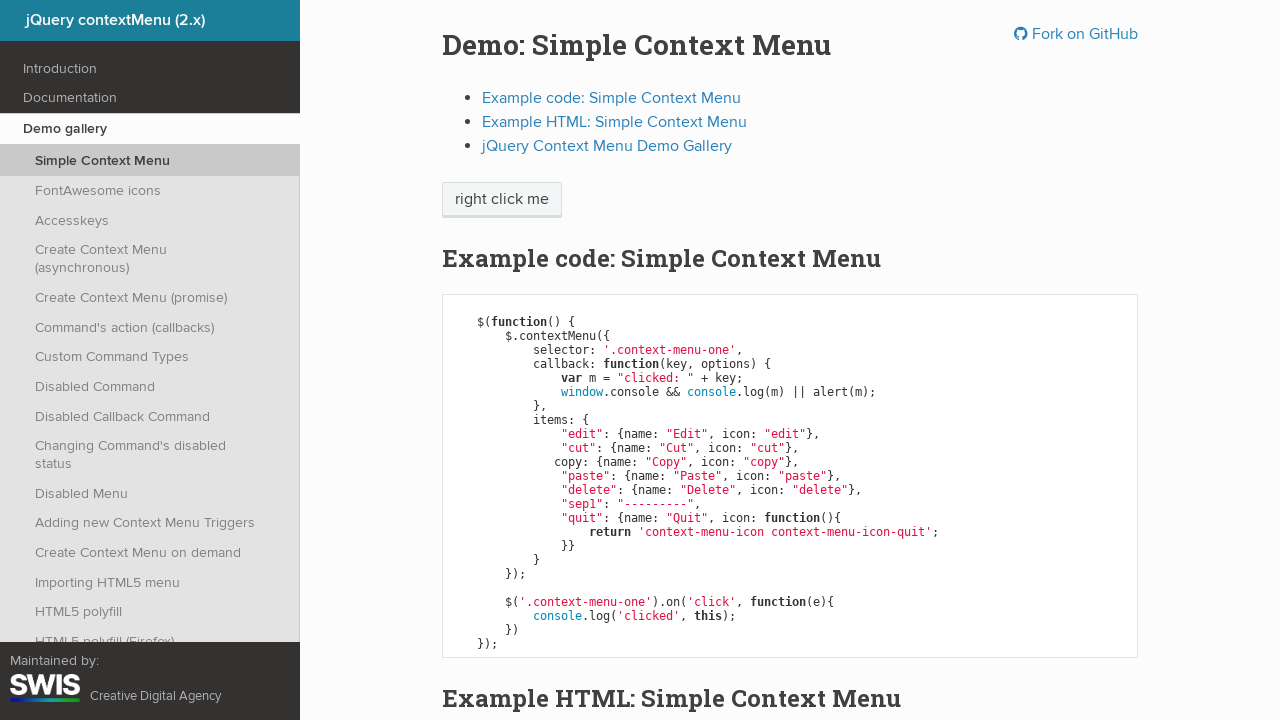

Located right-click target element
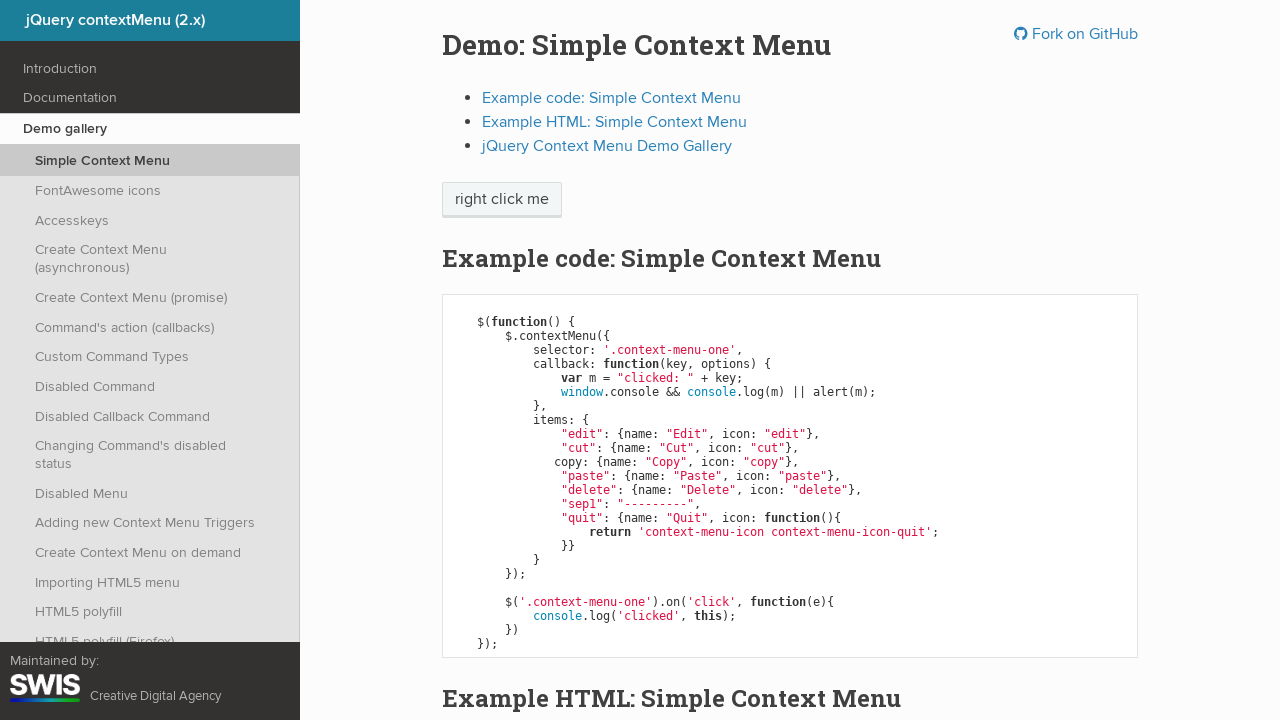

Right-clicked element to open context menu at (502, 200) on xpath=//span[contains(text(),'right click me')]
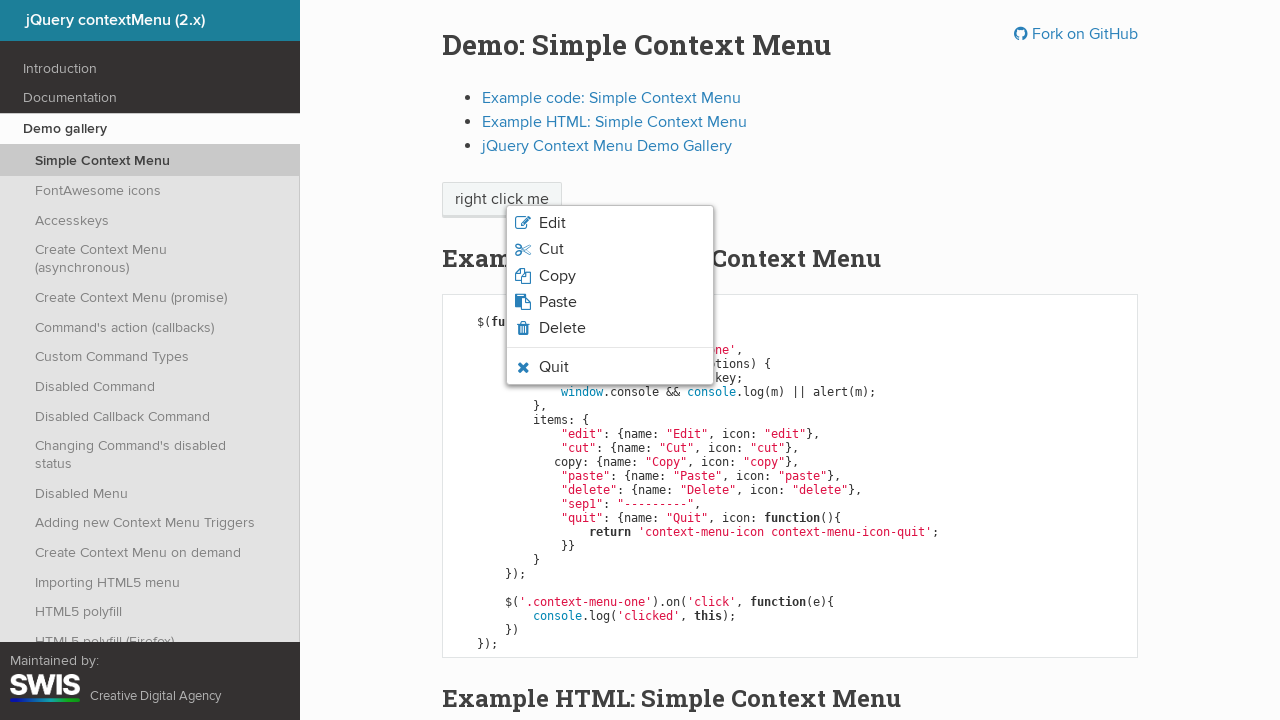

Hovered over Quit menu option at (554, 367) on xpath=//span[text()='Quit']
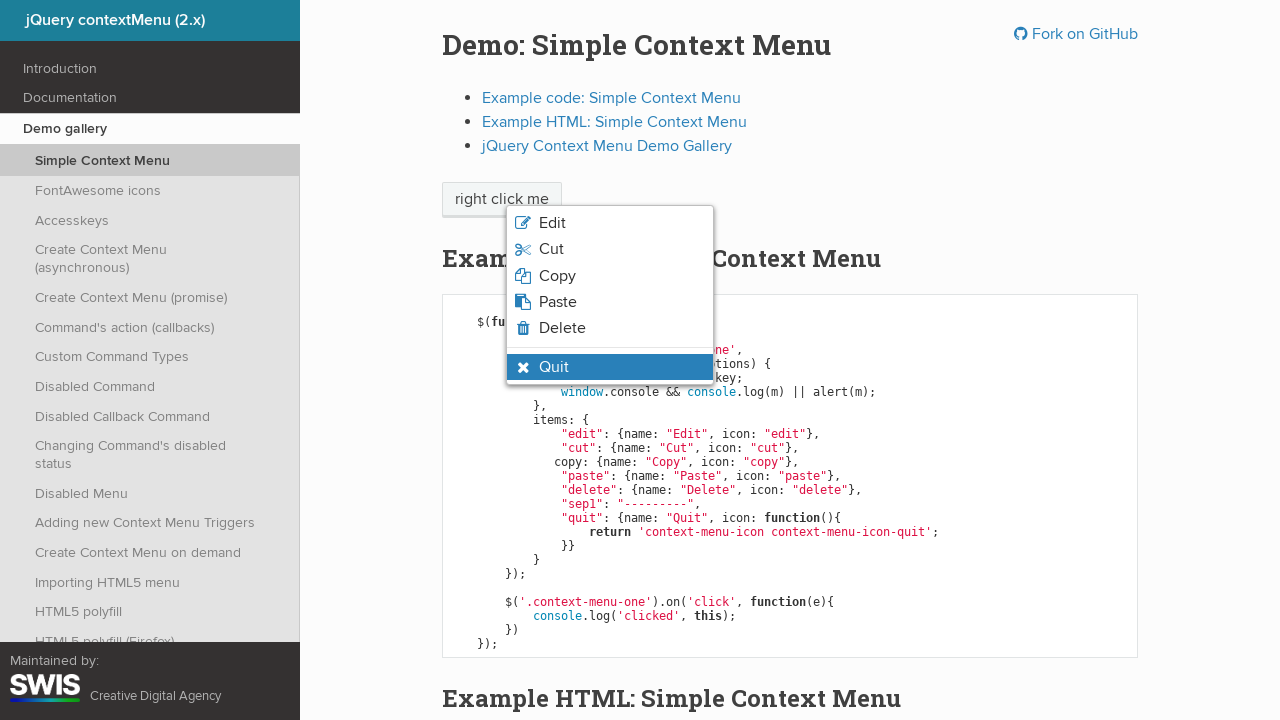

Set up dialog handler to accept alerts
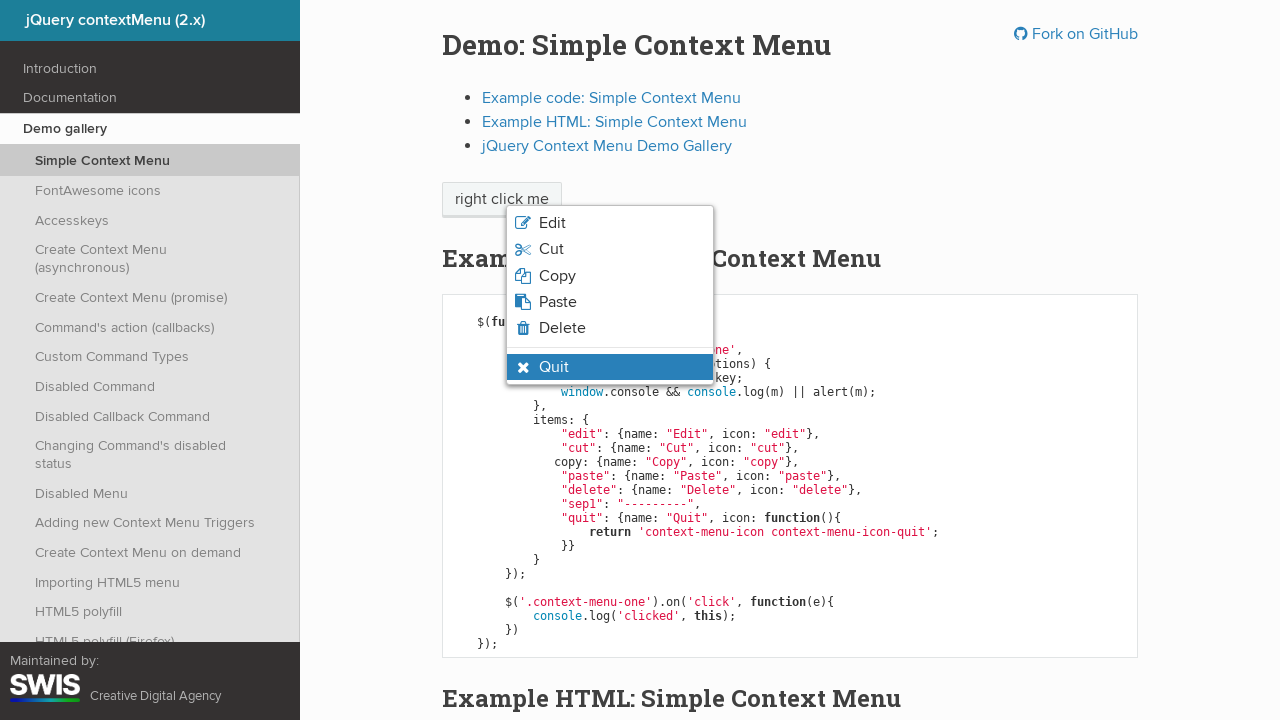

Clicked Quit menu option at (554, 367) on xpath=//span[text()='Quit']
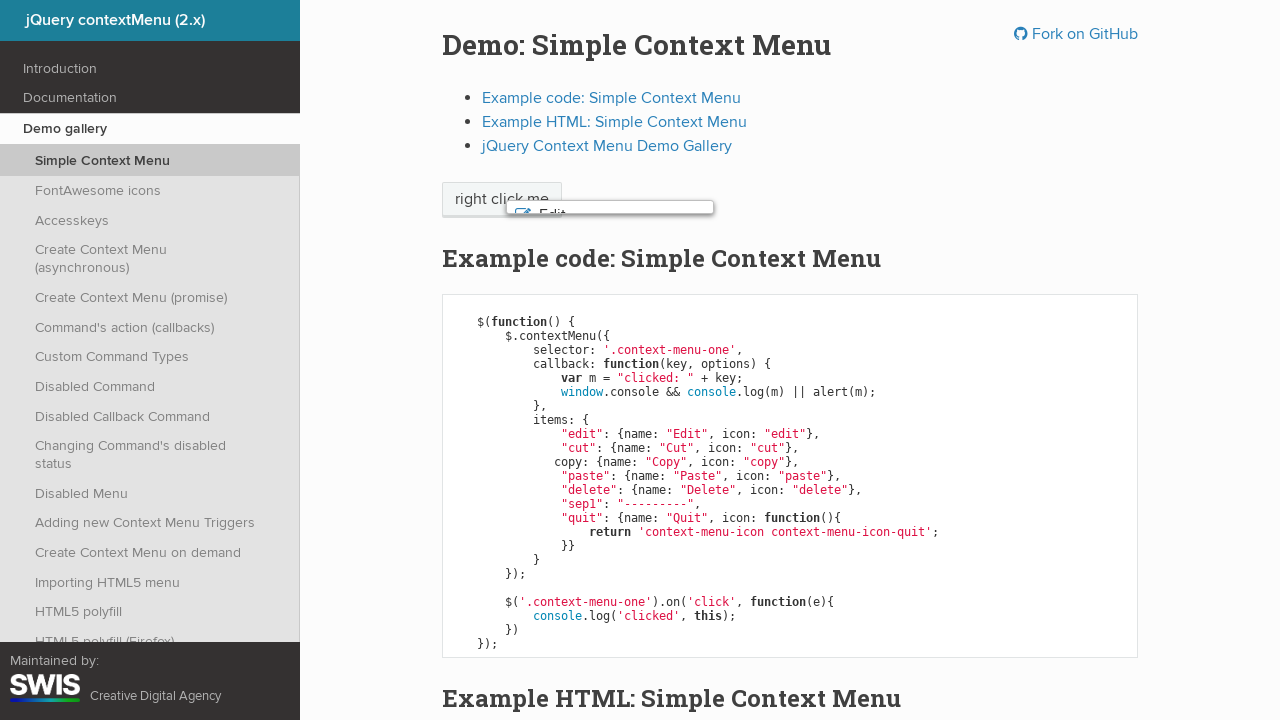

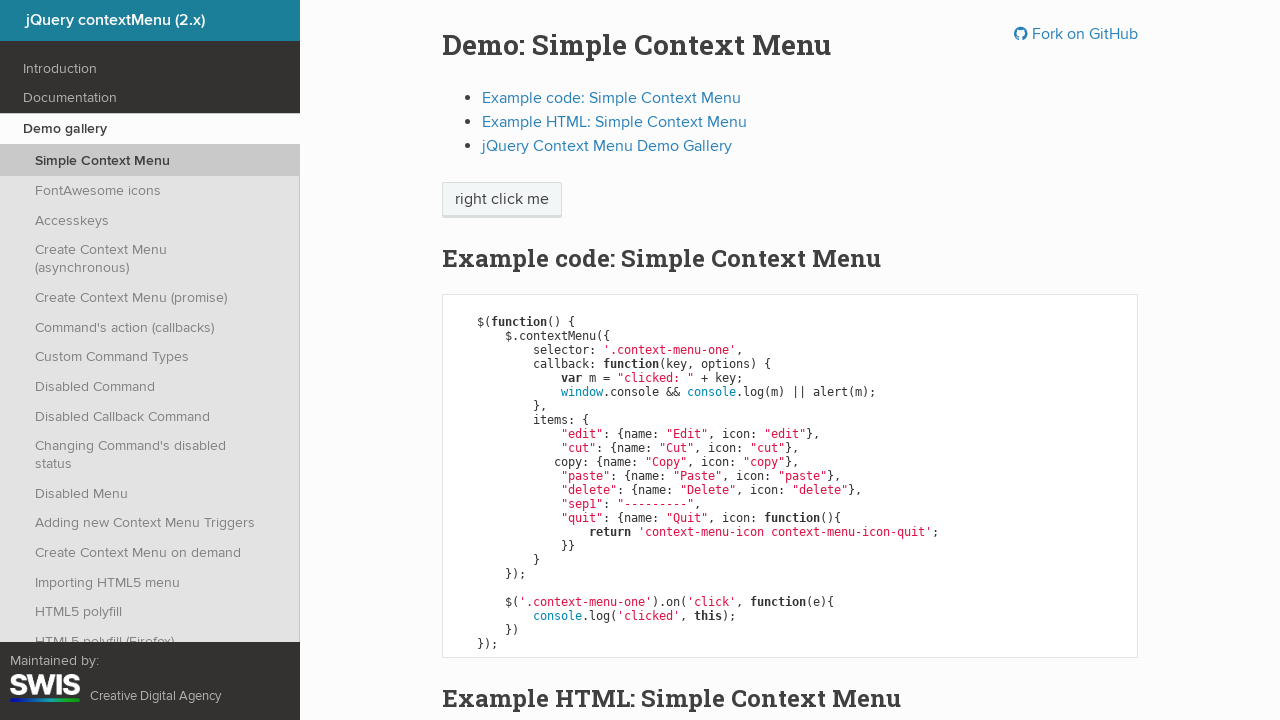